Tests a calculator application by entering two numbers (1 and 2) into input fields and submitting the form to perform a calculation

Starting URL: http://juliemr.github.io/protractor-demo/

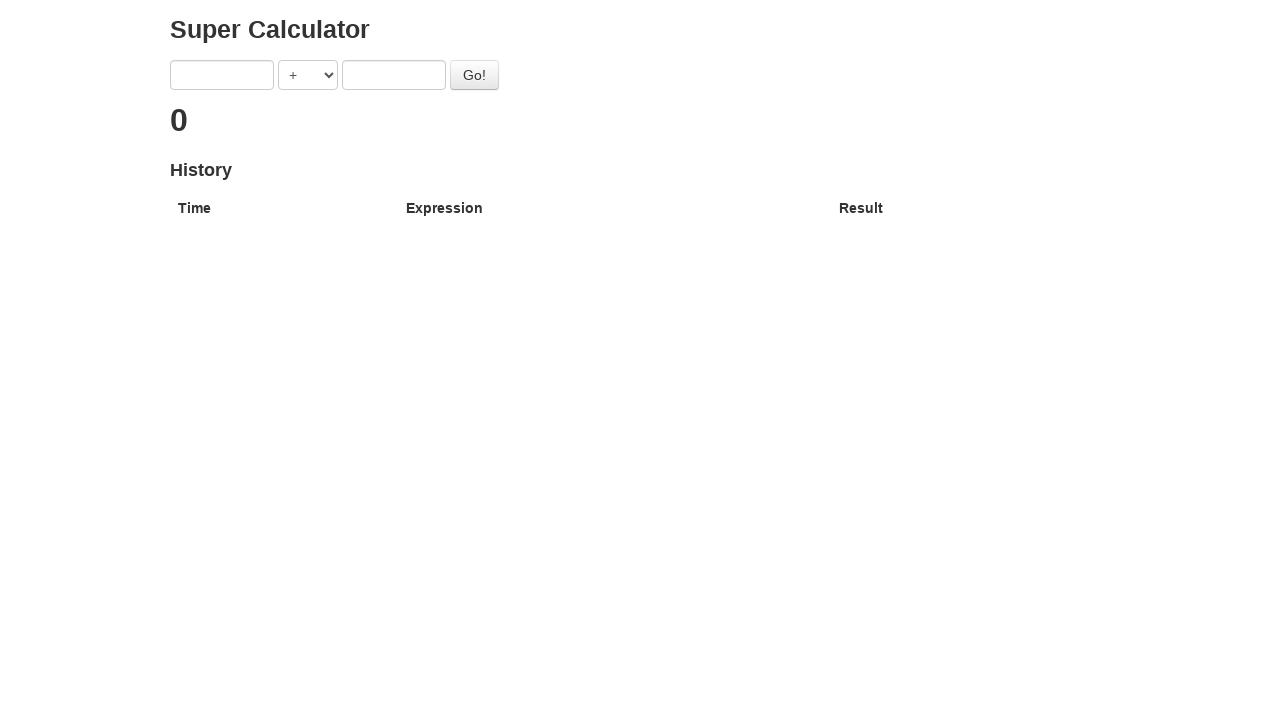

Filled first input field with number 1 on [ng-model='first']
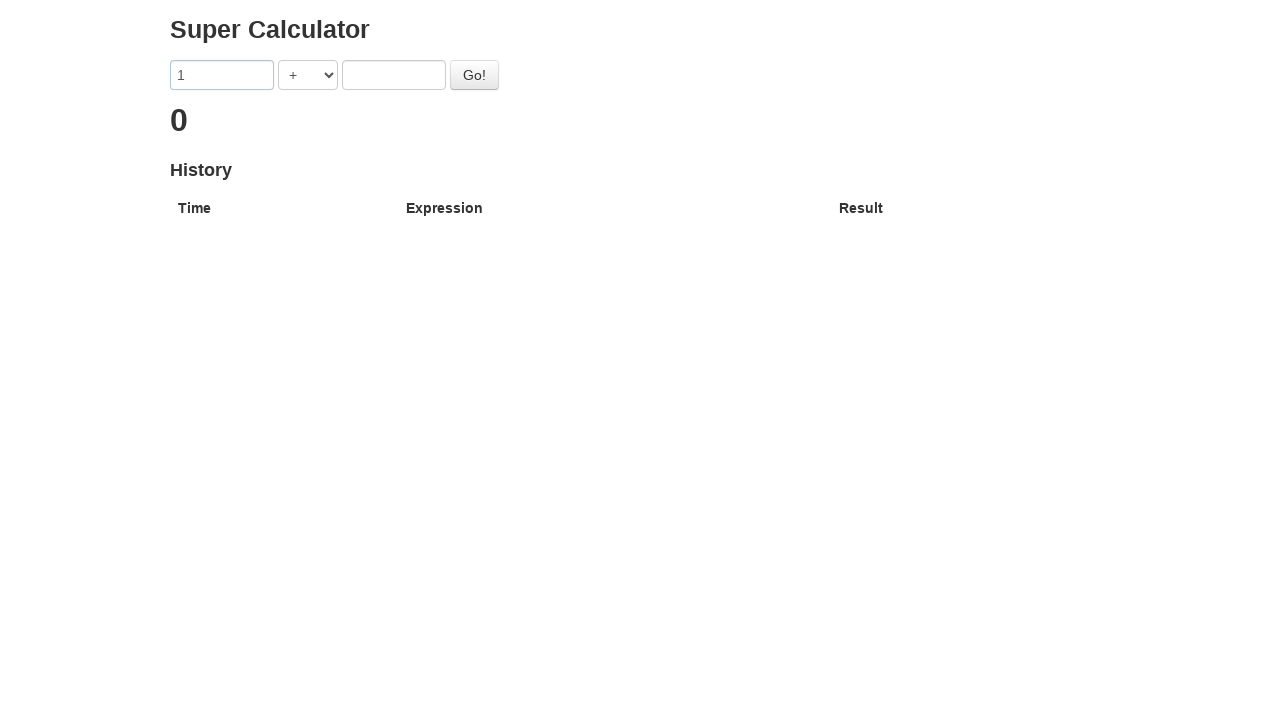

Filled second input field with number 2 on [ng-model='second']
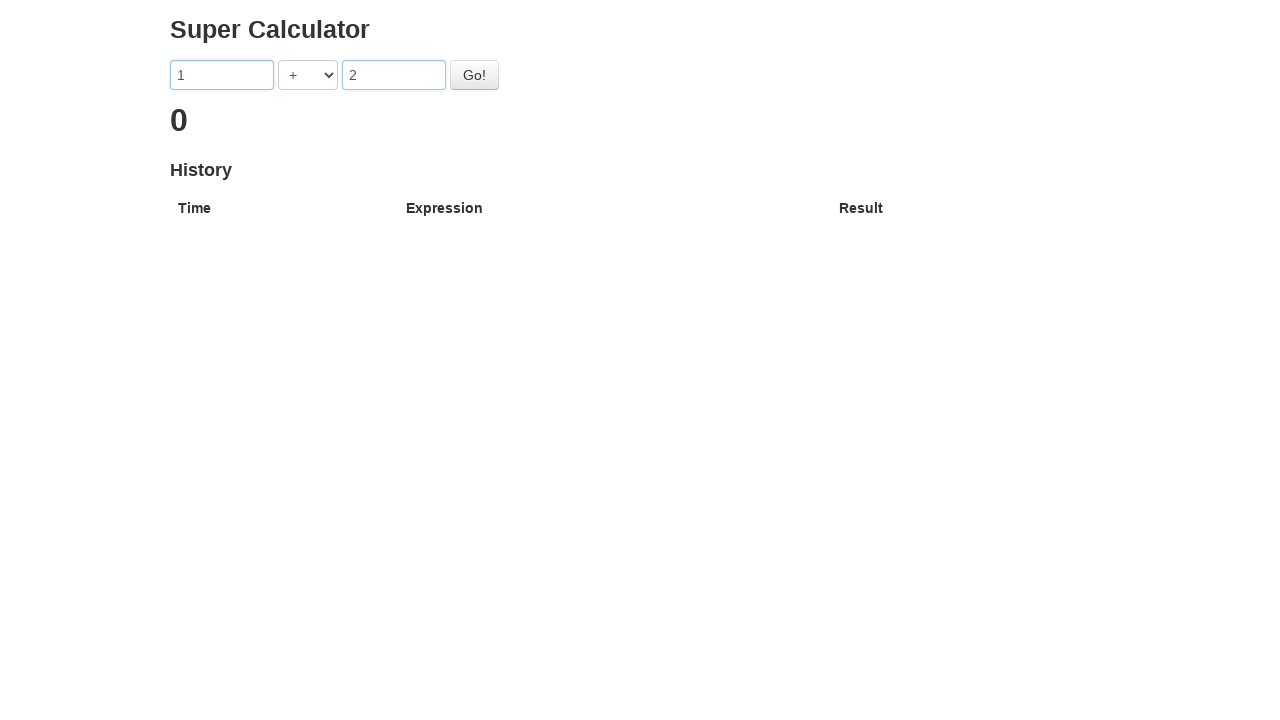

Clicked the Go button to perform calculation at (474, 75) on #gobutton
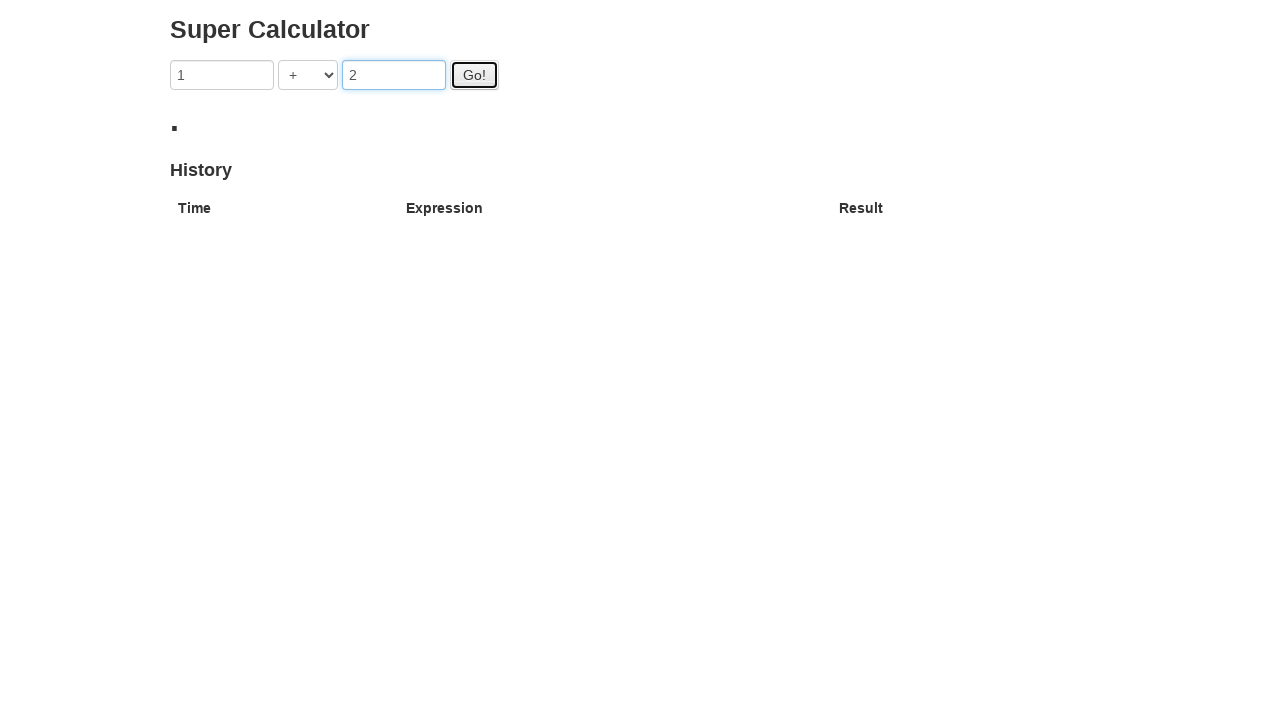

Calculation result appeared on the page
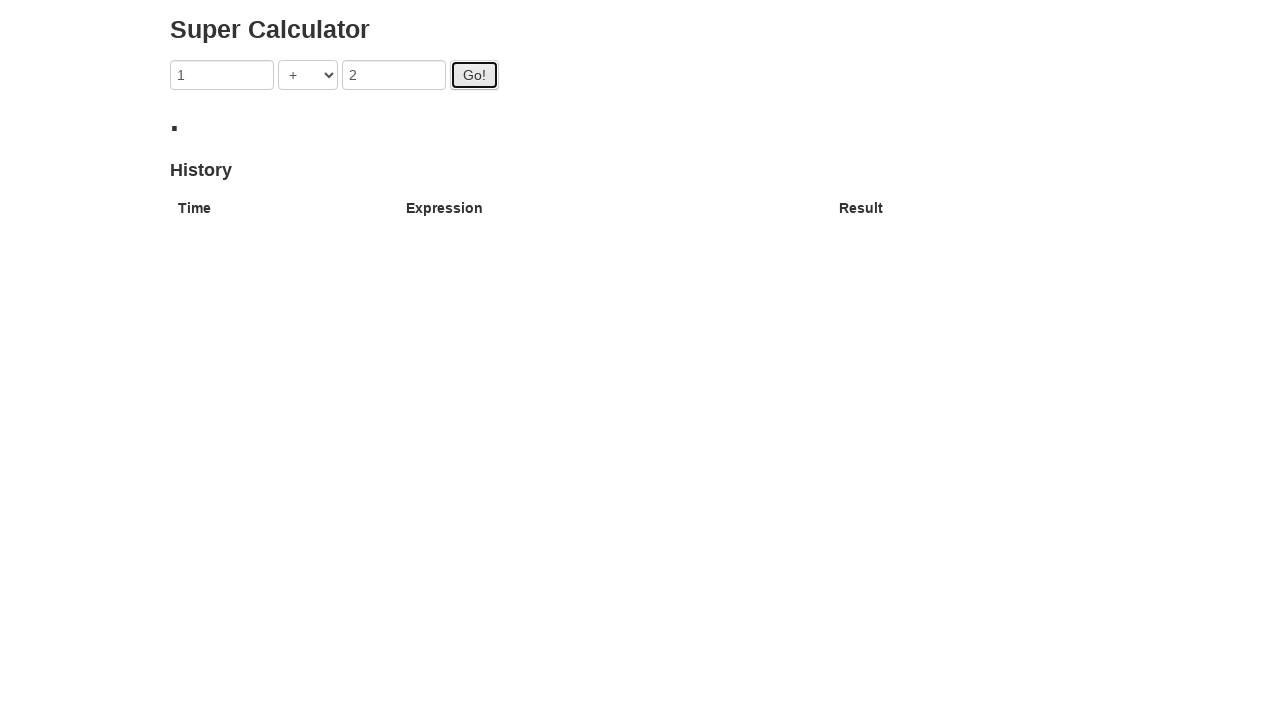

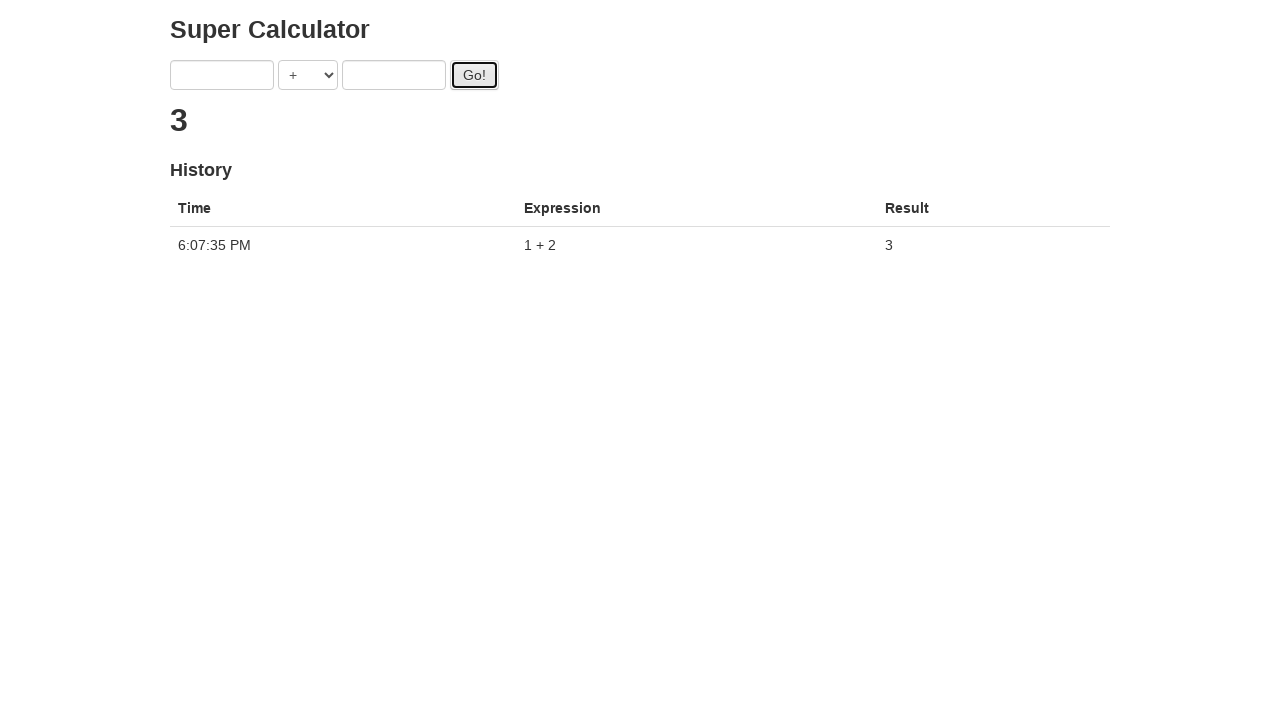